Tests closing a modal dialog by dispatching an Escape key event via JavaScript

Starting URL: https://testpages.eviltester.com/styled/alerts/fake-alert-test.html

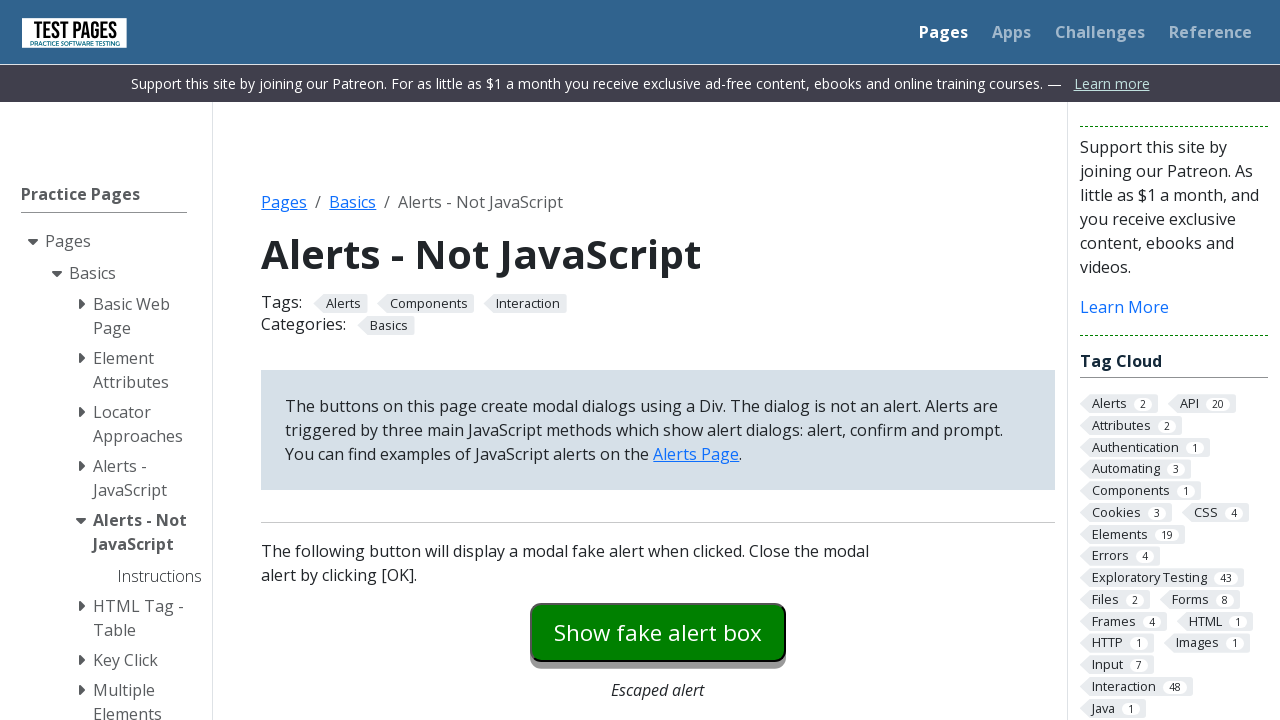

Clicked button to open modal dialog at (658, 360) on #modaldialog
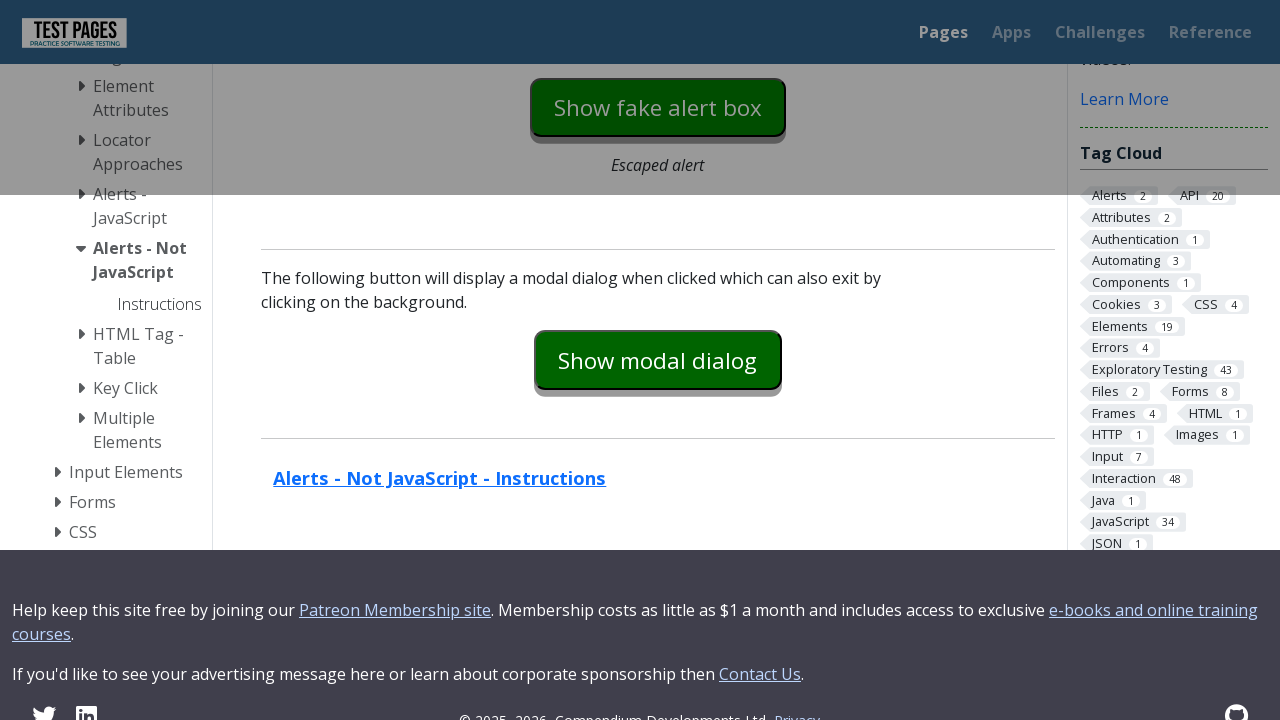

Dispatched Escape key event to document to close modal
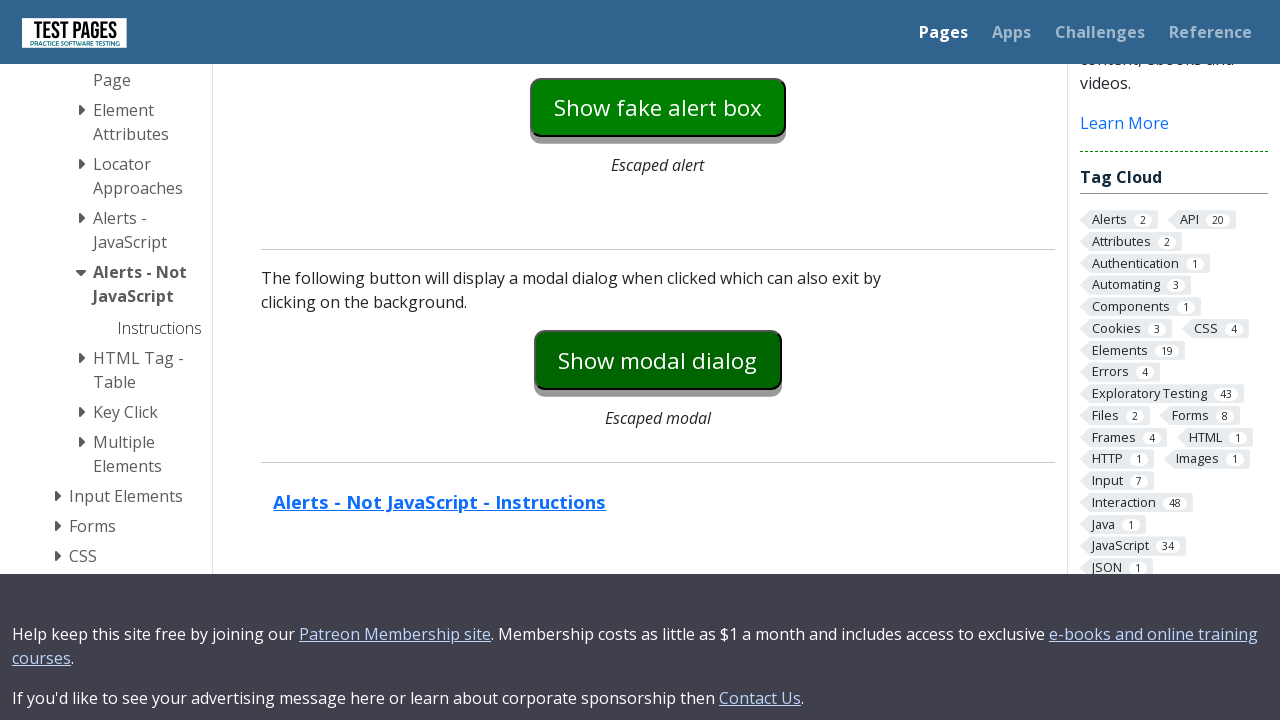

Verified modal dialog is hidden after Escape key dispatch
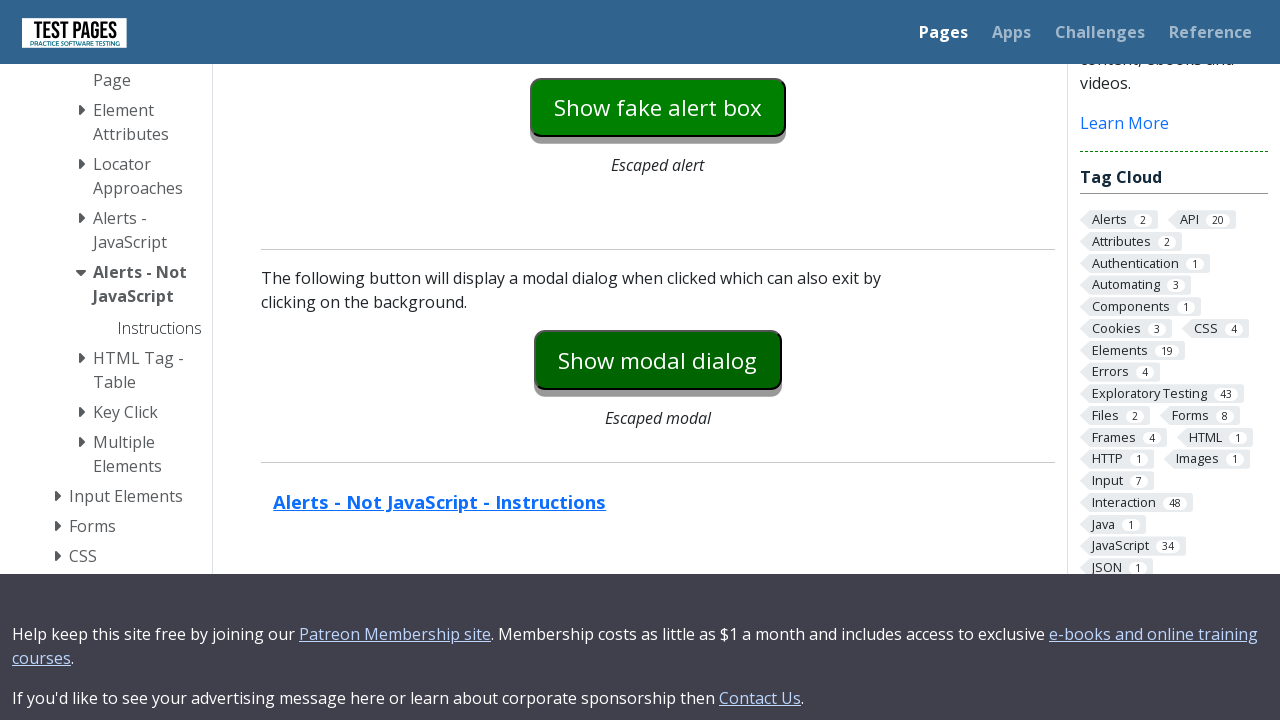

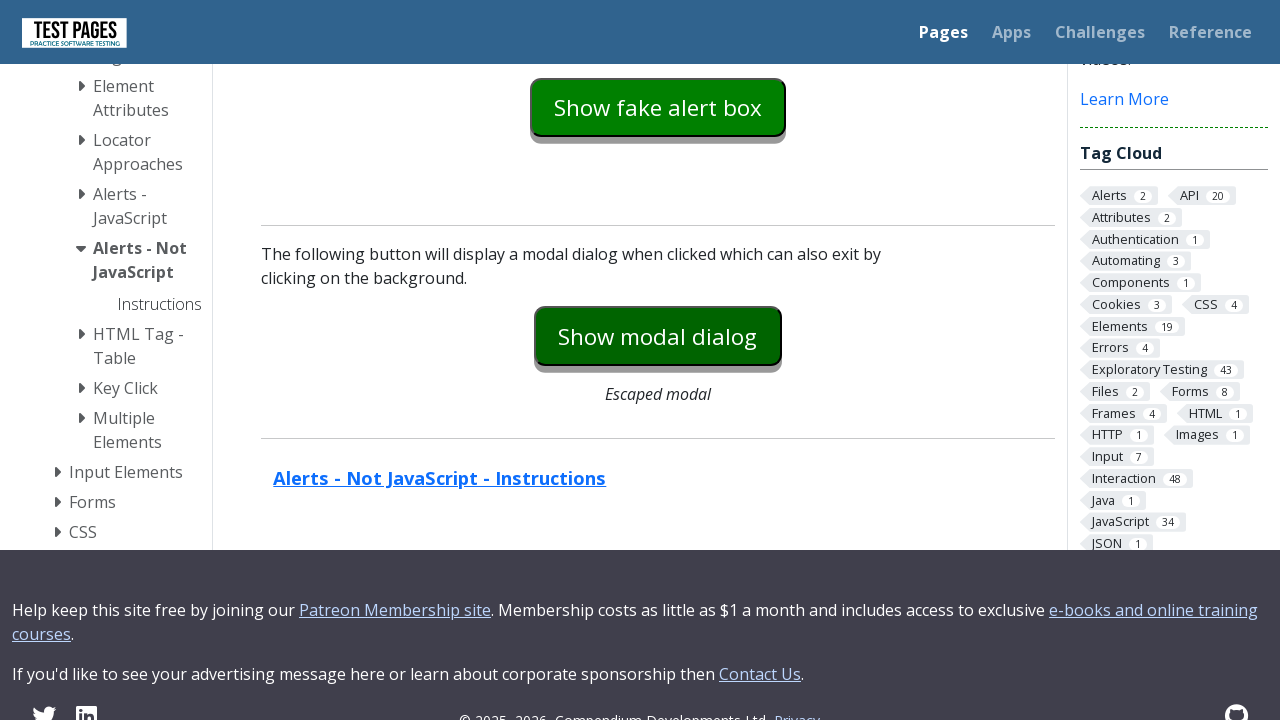